Tests the shopping cart quantity functionality by clicking on a product, adding it to cart twice, navigating to the cart page, and verifying items were added.

Starting URL: https://demoblaze.com/index.html

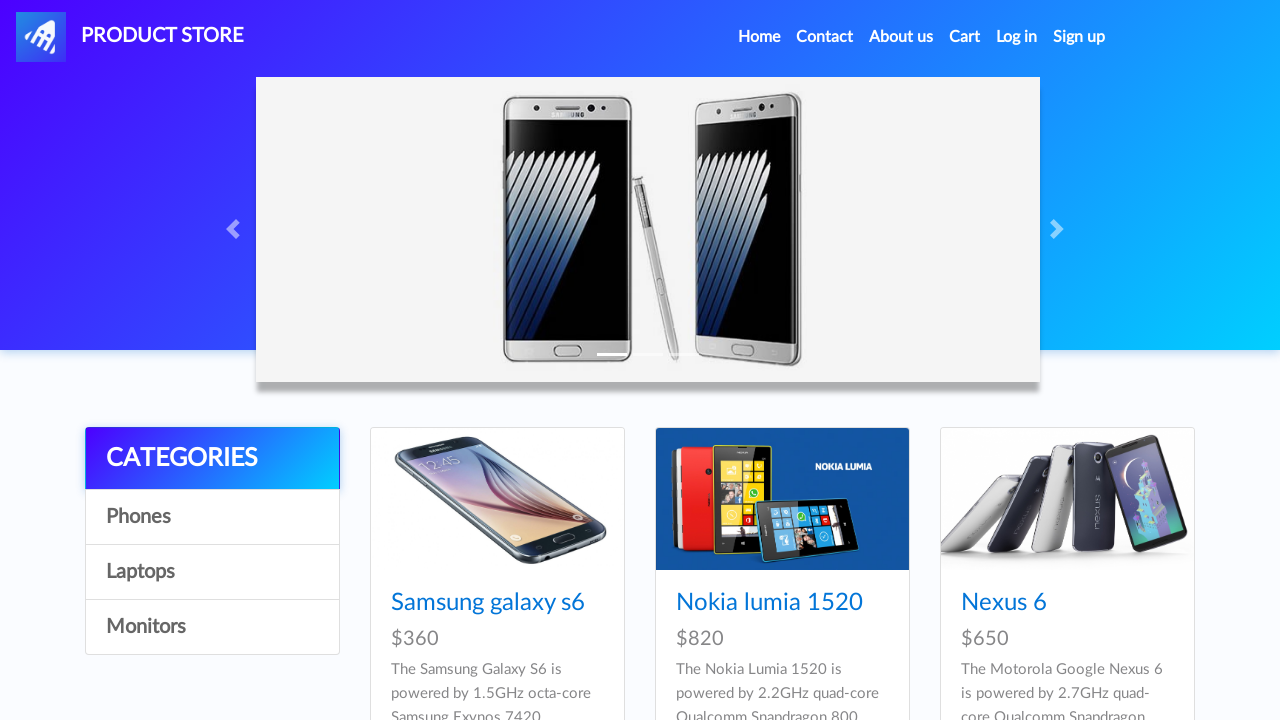

Clicked on Samsung Galaxy S6 product at (488, 603) on xpath=/html/body/div[5]/div/div[2]/div/div[1]/div/div/h4/a
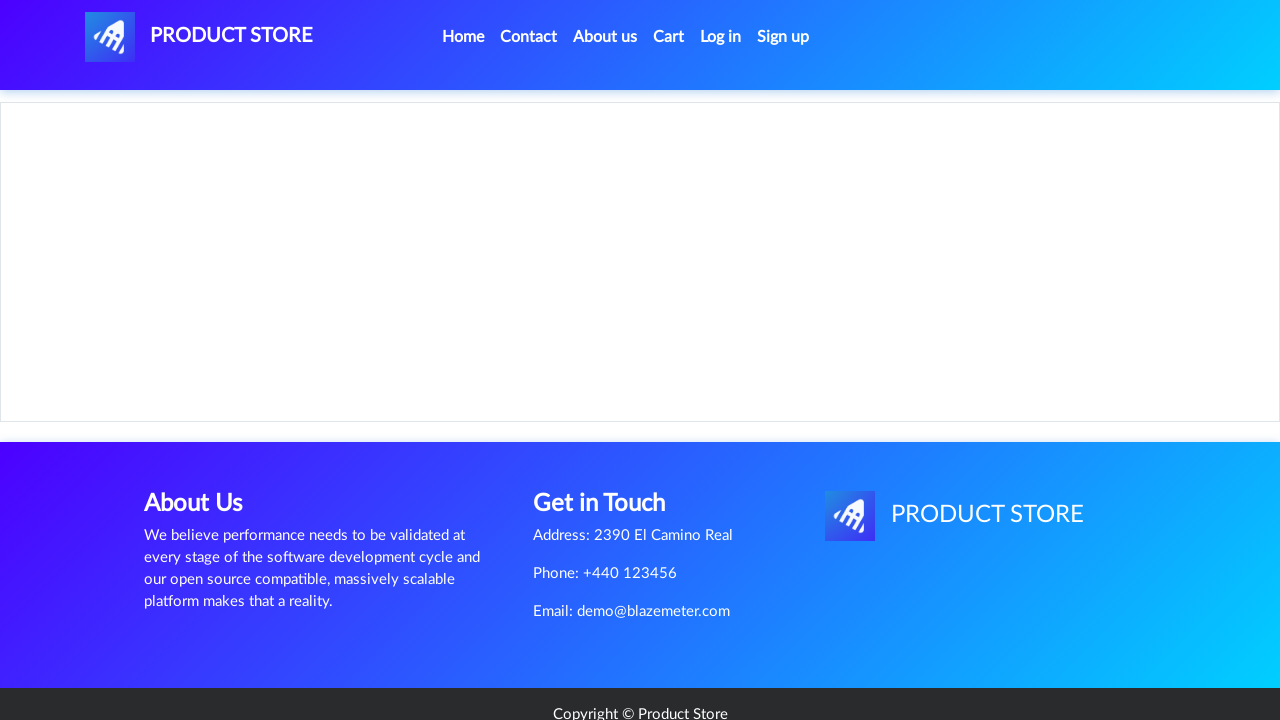

Product page loaded, Add to cart button is visible
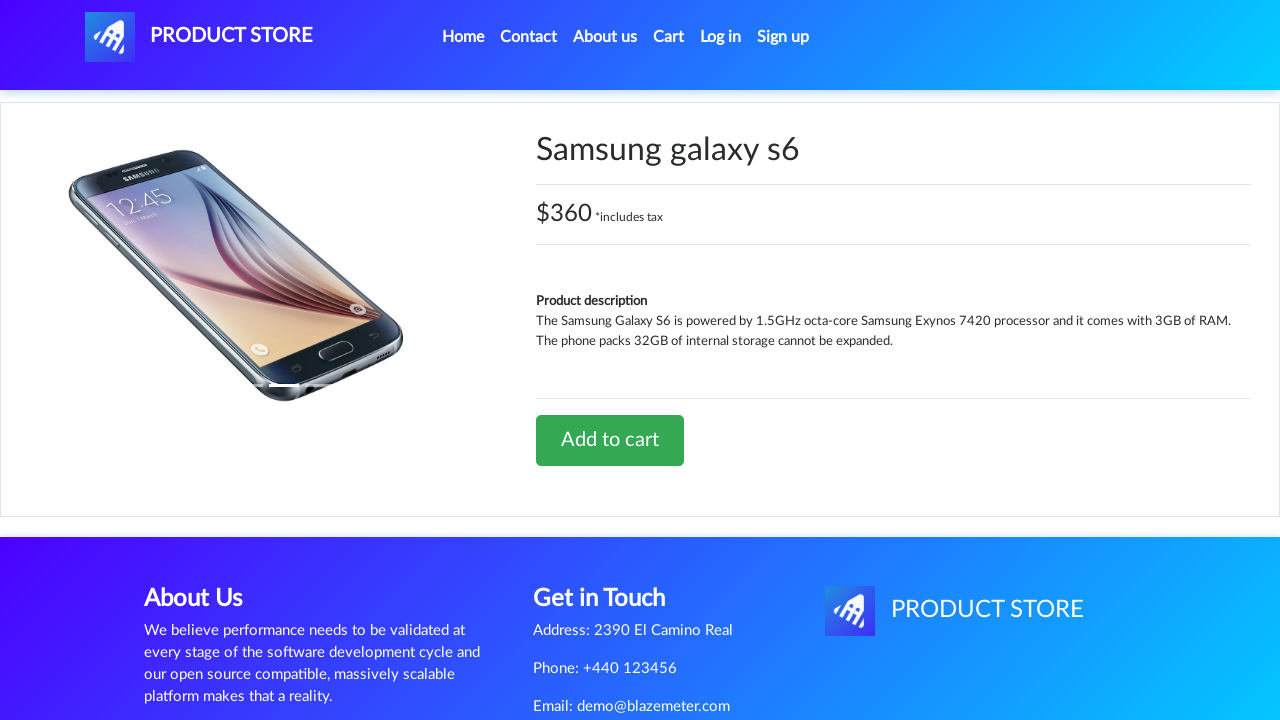

Clicked Add to cart button (first time) at (610, 440) on xpath=/html/body/div[5]/div/div[2]/div[2]/div/a
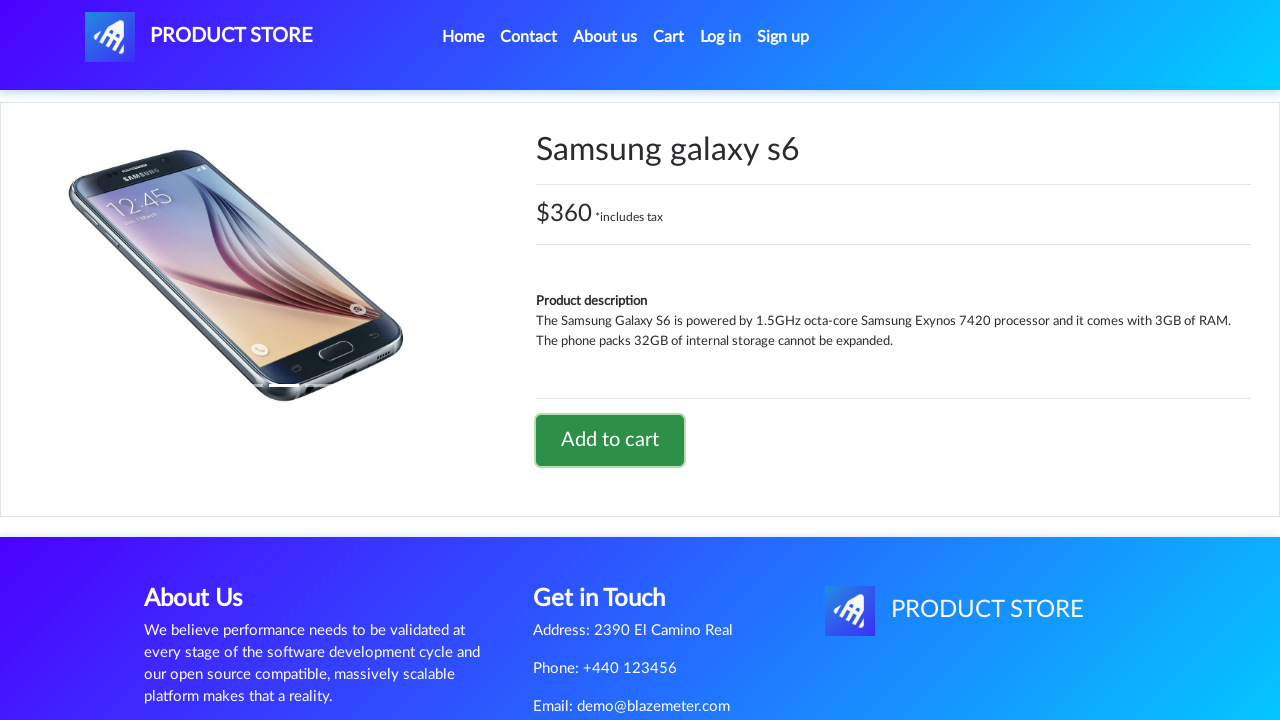

Alert dialog accepted after first add to cart
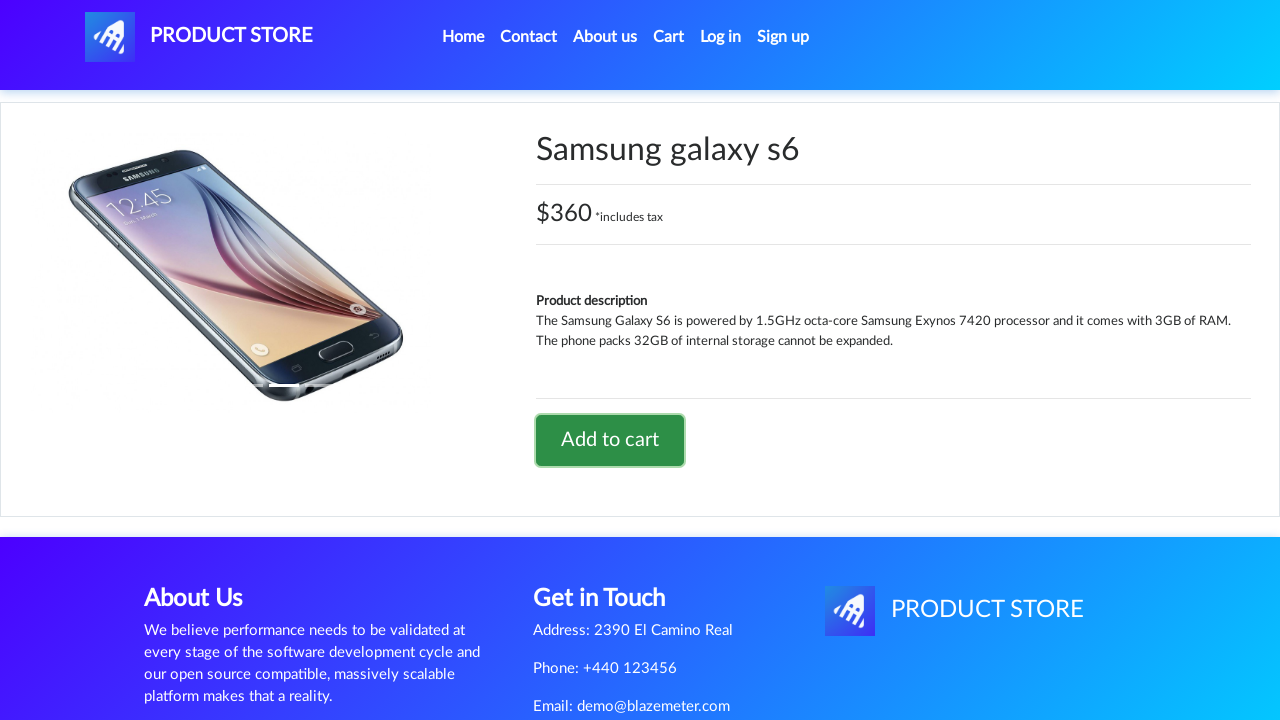

Clicked Add to cart button (second time) at (610, 440) on xpath=/html/body/div[5]/div/div[2]/div[2]/div/a
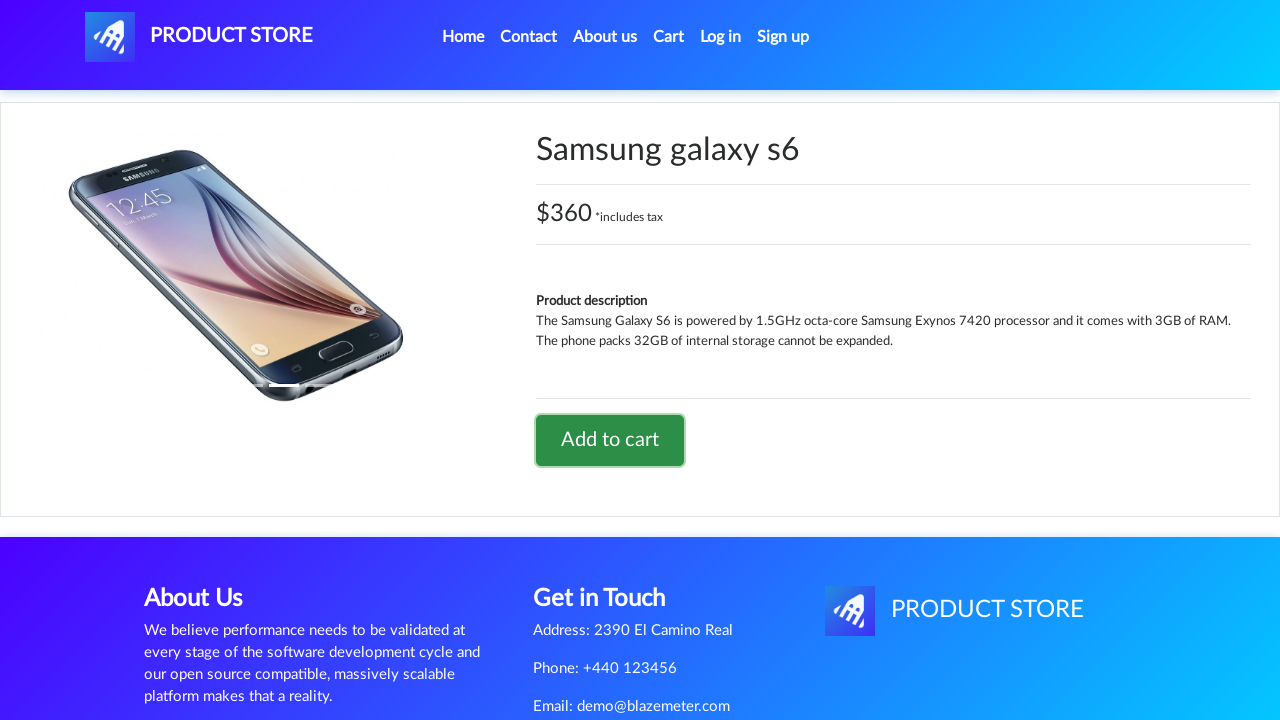

Alert dialog accepted after second add to cart
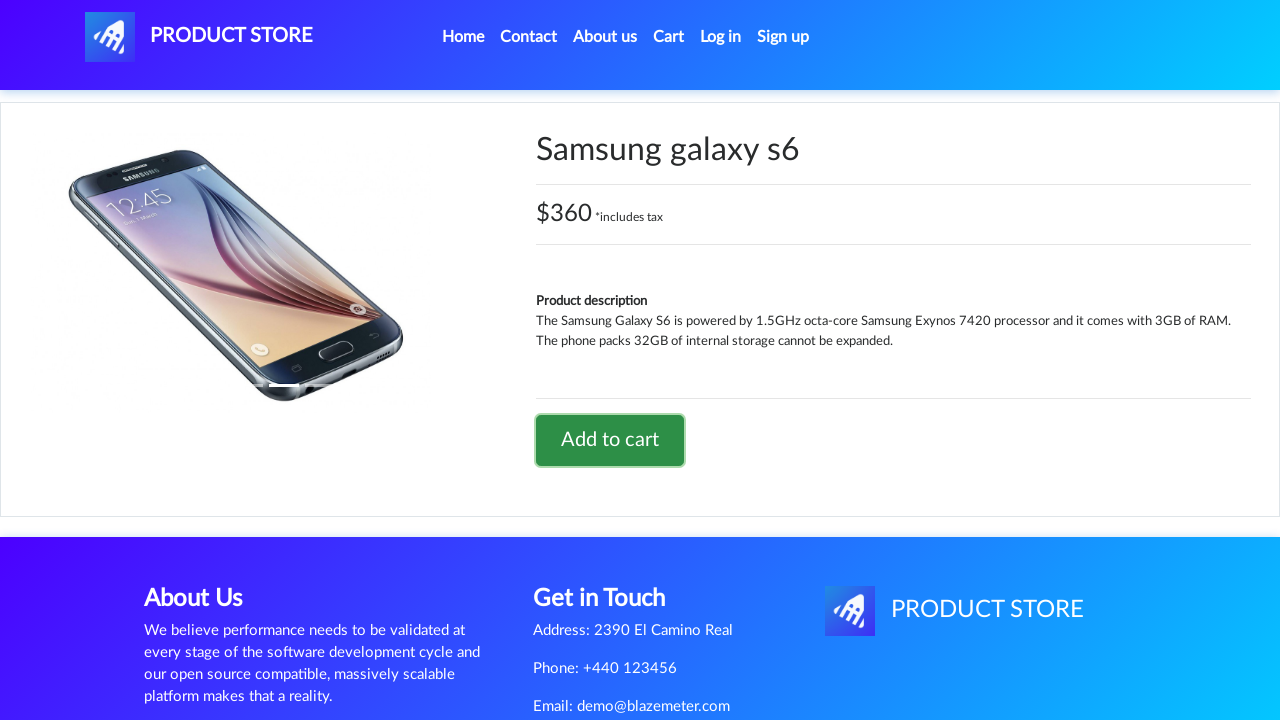

Clicked Cart link in navigation at (669, 37) on xpath=/html/body/nav/div/div/ul/li[4]/a
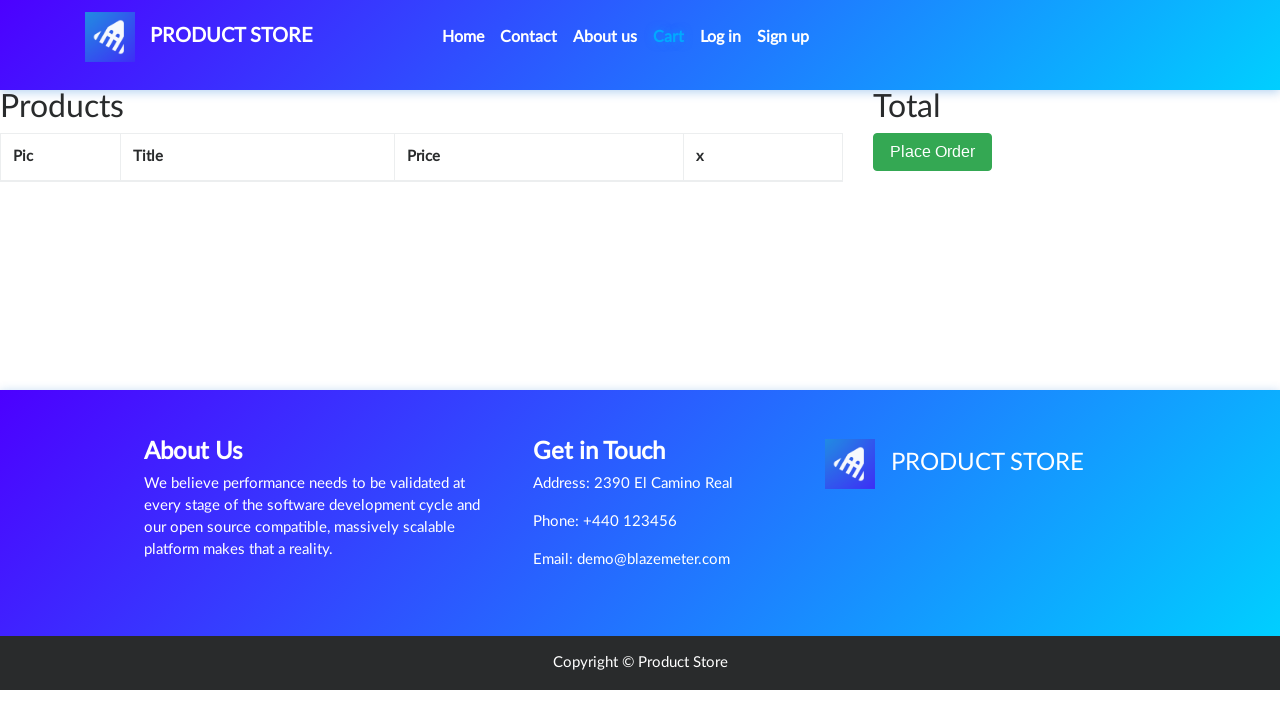

Cart page loaded and items are visible in cart table
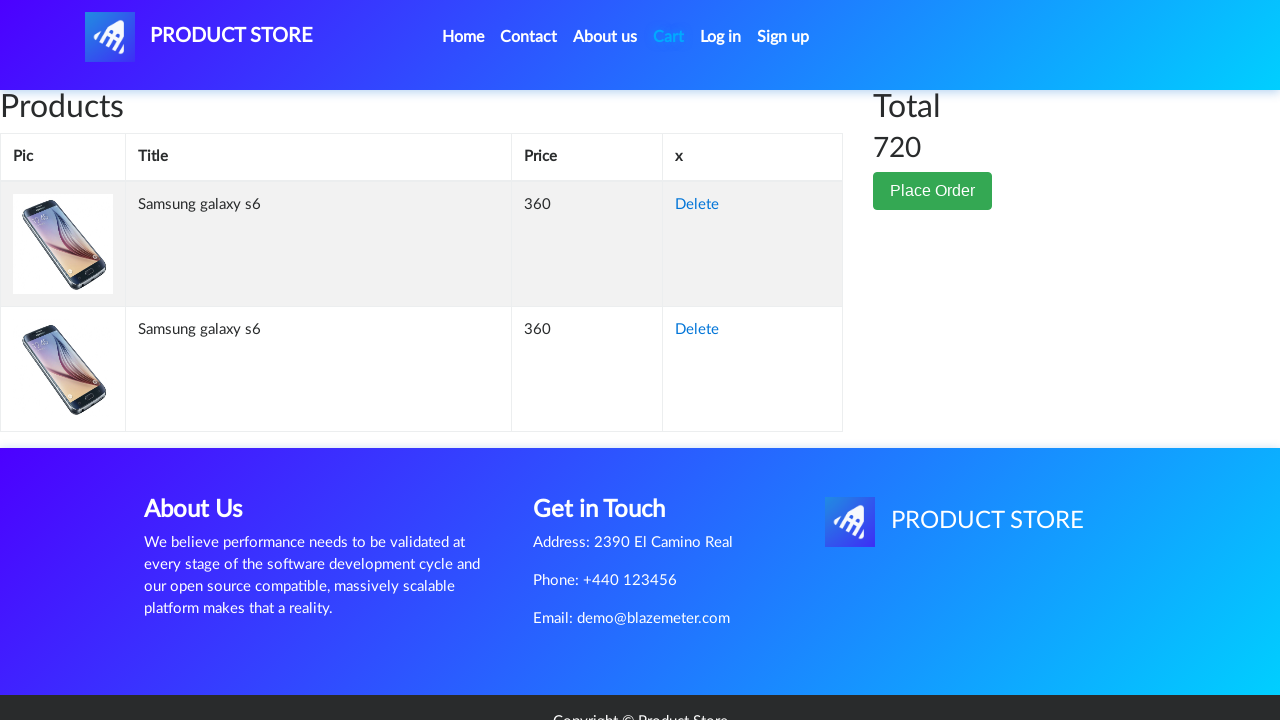

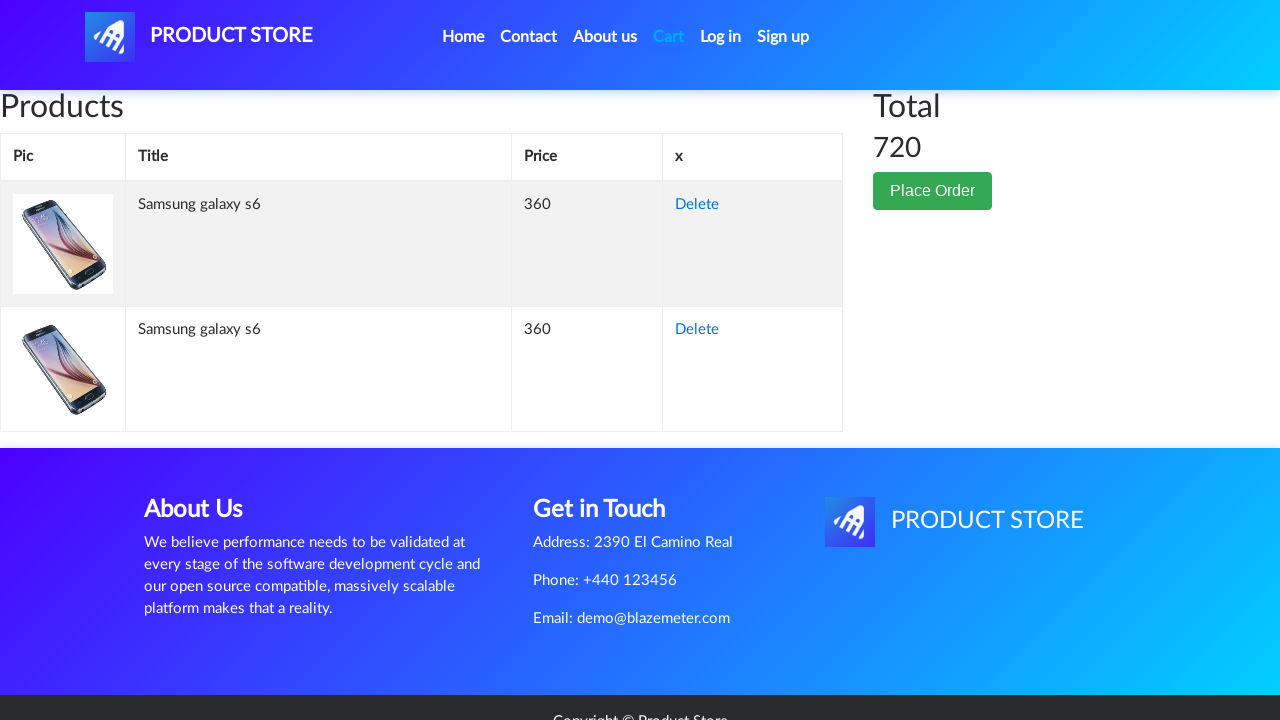